Tests JavaScript prompt functionality on W3Schools by switching to an iframe, clicking a "Try it" button, entering a name in the prompt dialog, and verifying the output displays the entered name.

Starting URL: https://www.w3schools.com/js/tryit.asp?filename=tryjs_prompt

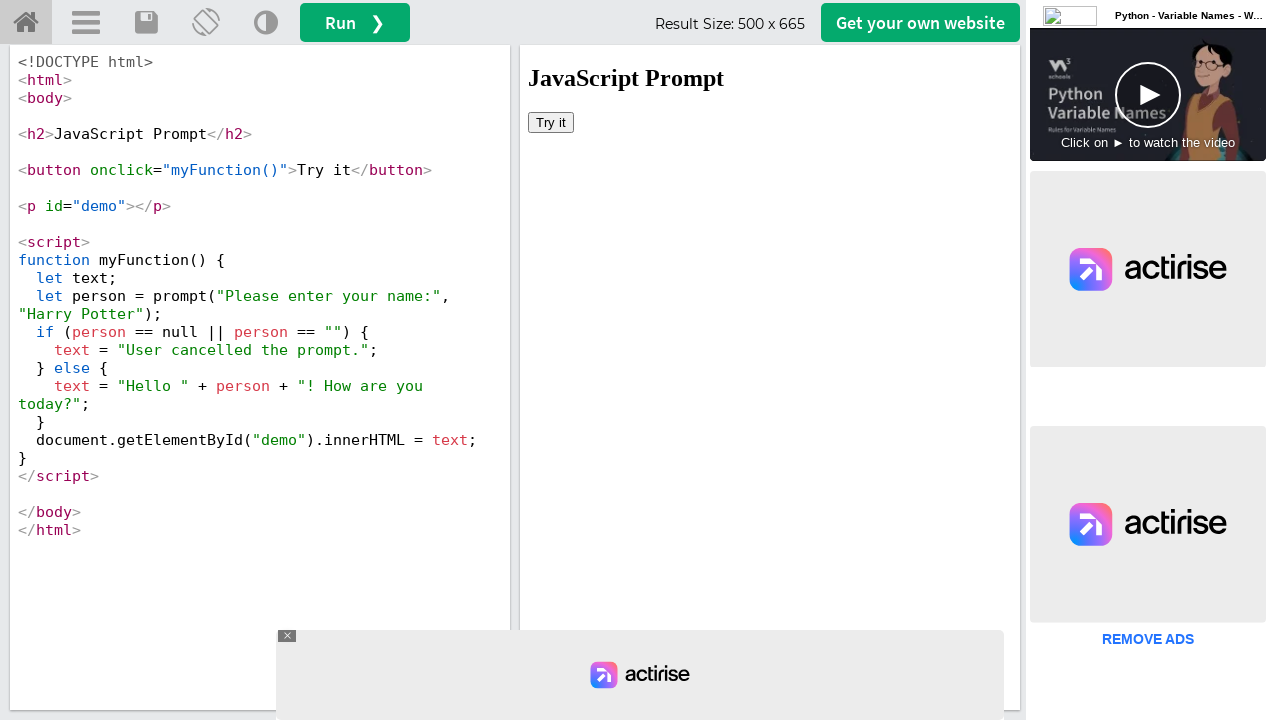

Located the iframe containing the demo
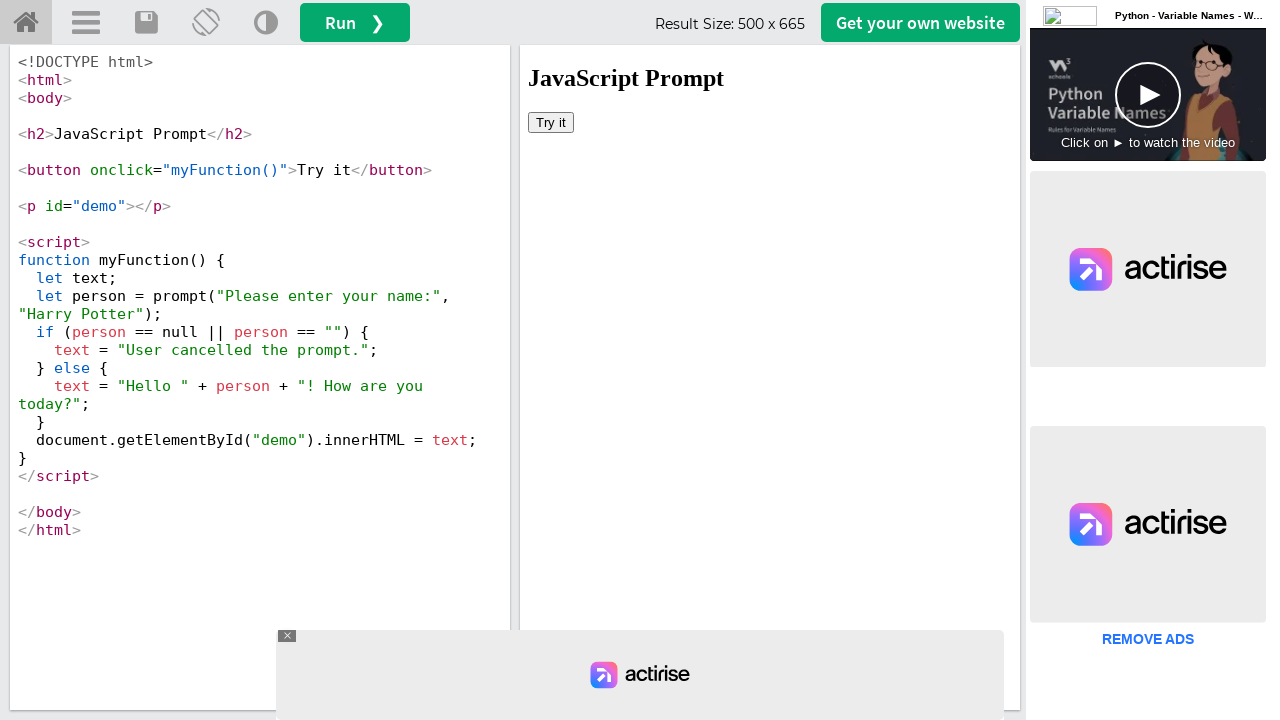

Set up dialog handler to accept prompt with 'Marcus'
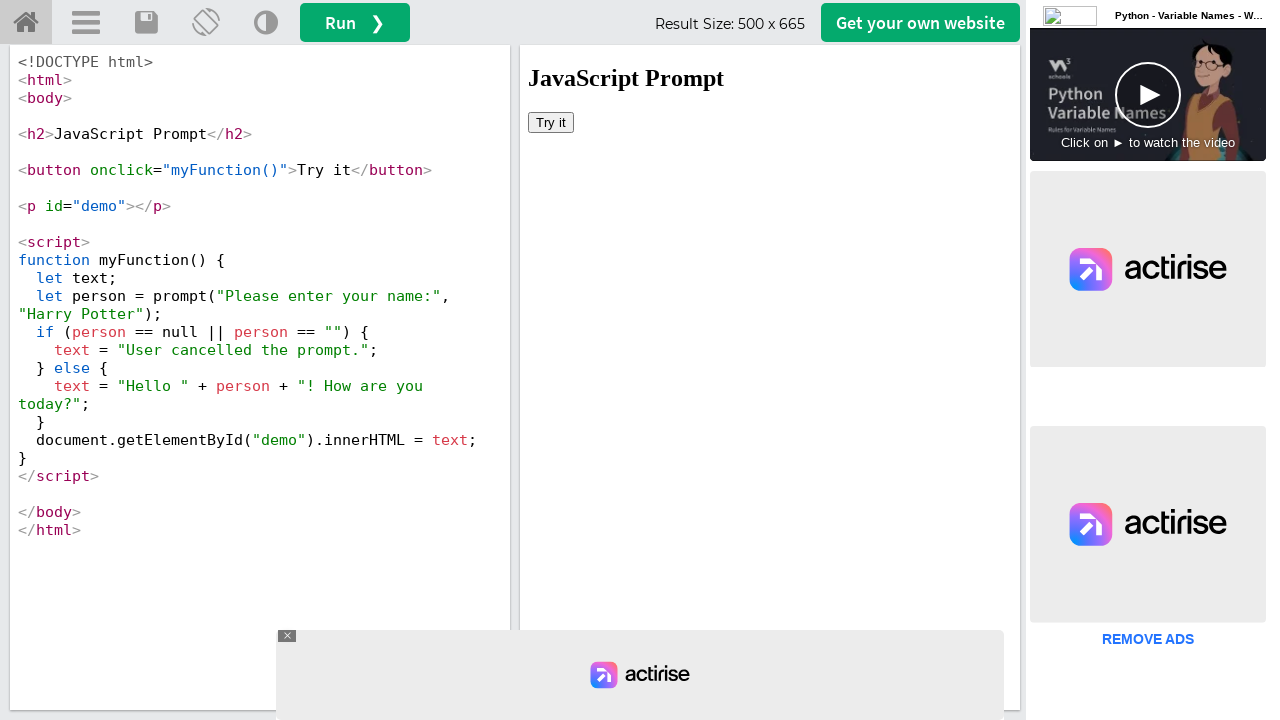

Clicked the 'Try it' button inside the iframe at (551, 122) on xpath=//div[@id='iframewrapper']/iframe >> internal:control=enter-frame >> xpath
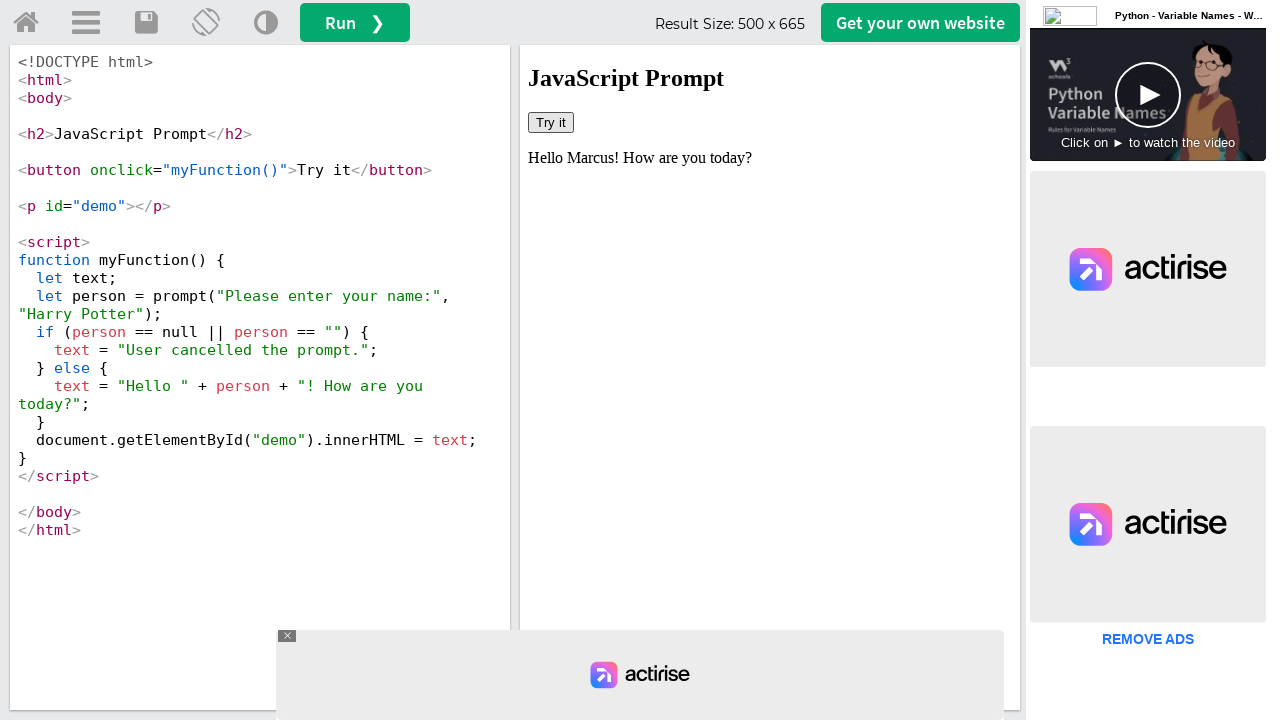

Verified output displays 'Hello Marcus' confirming prompt input was processed
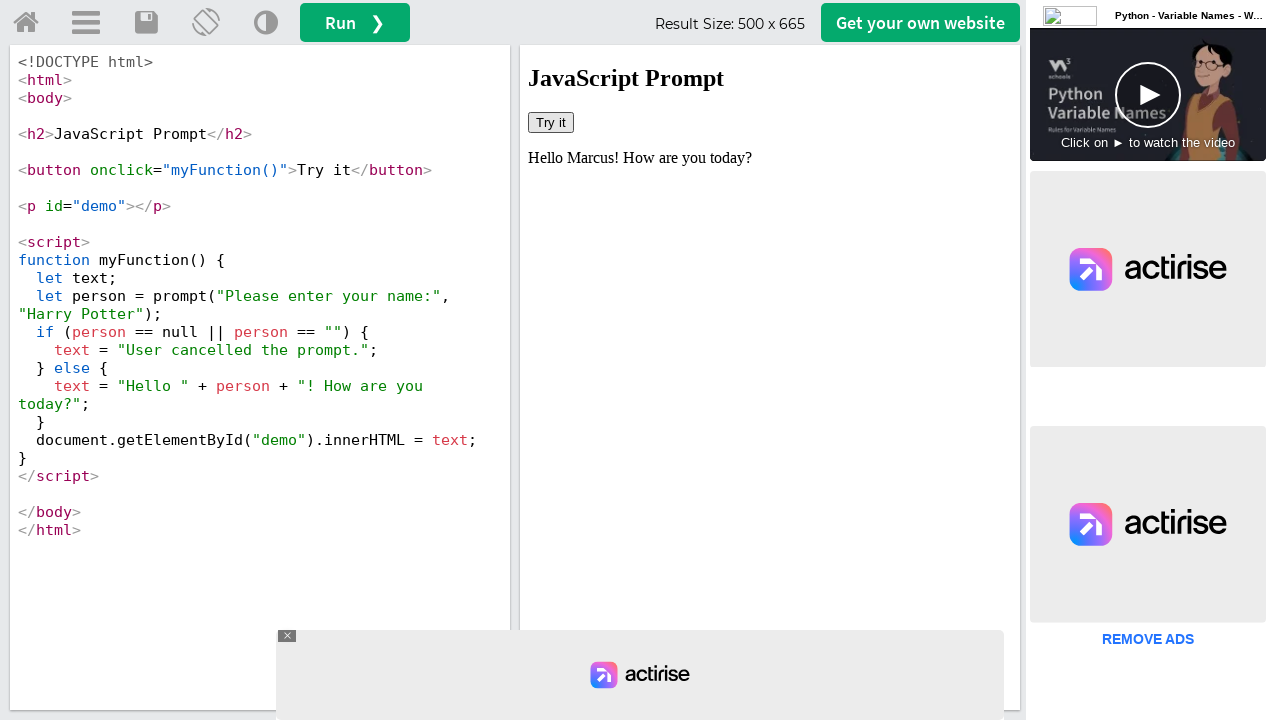

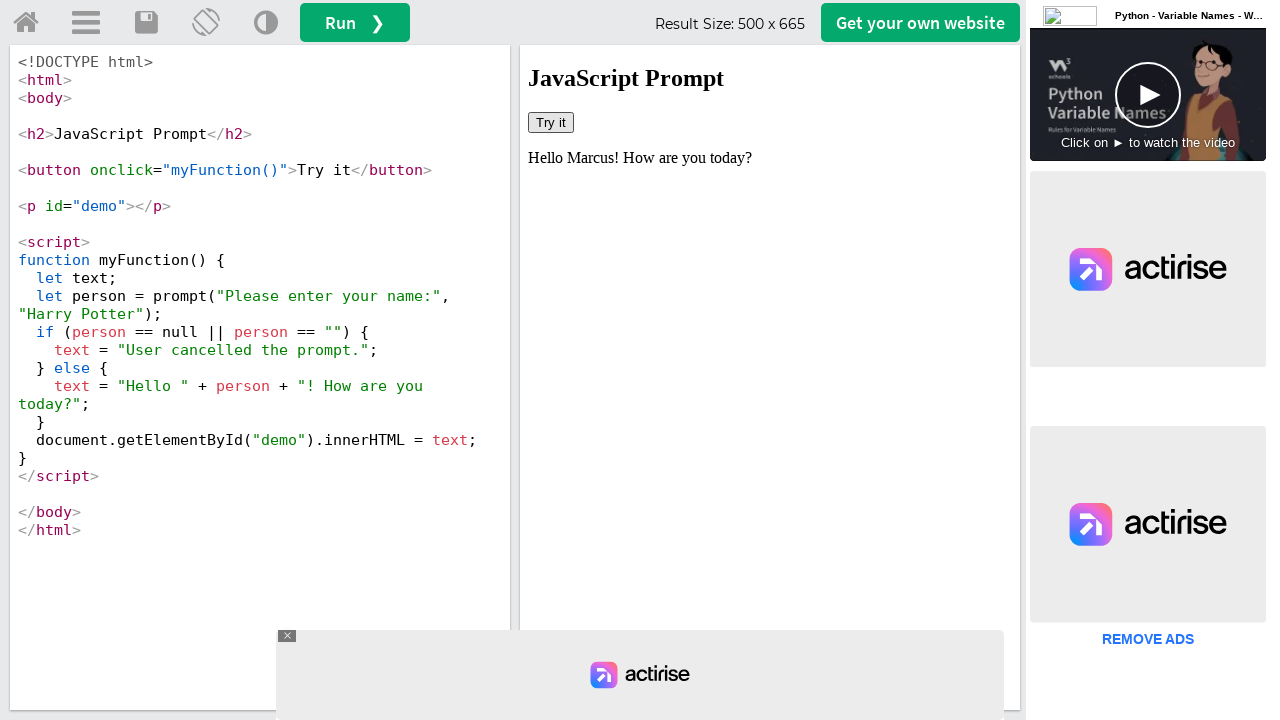